Tests link functionality by clicking on a simple link element on the DemoQA links page

Starting URL: https://demoqa.com/links

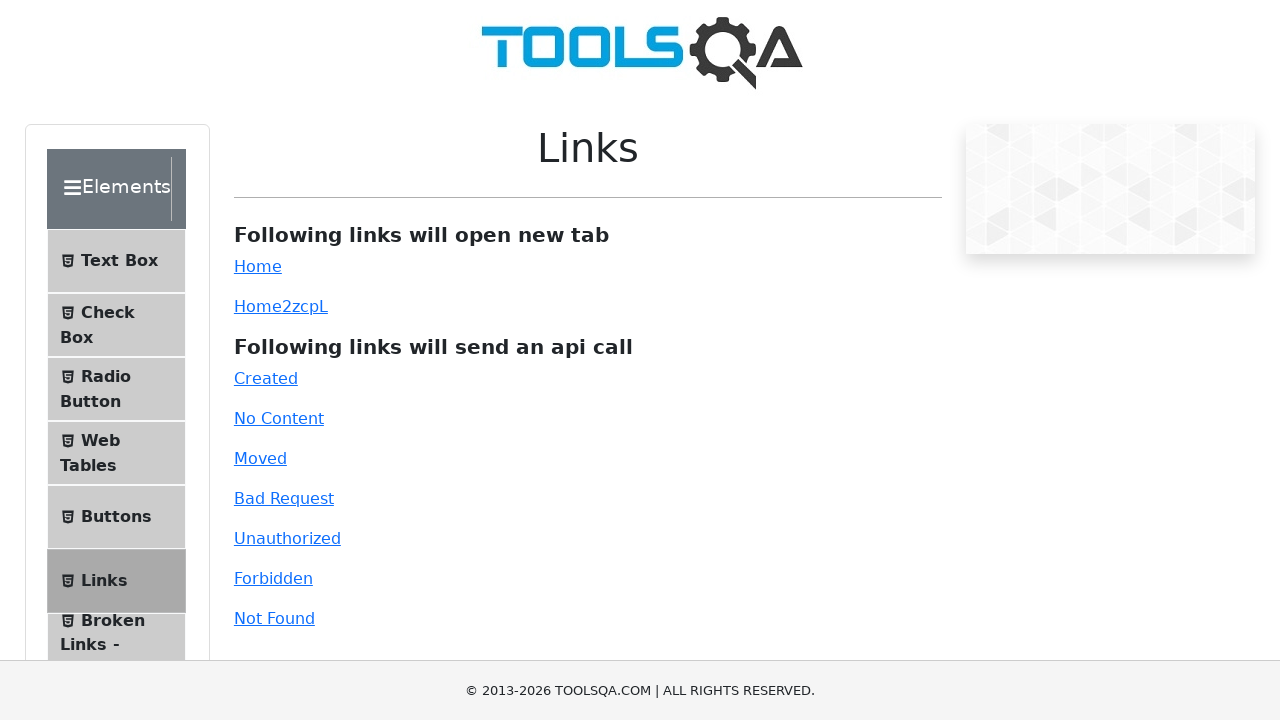

Clicked on the simple link element at (258, 266) on #simpleLink
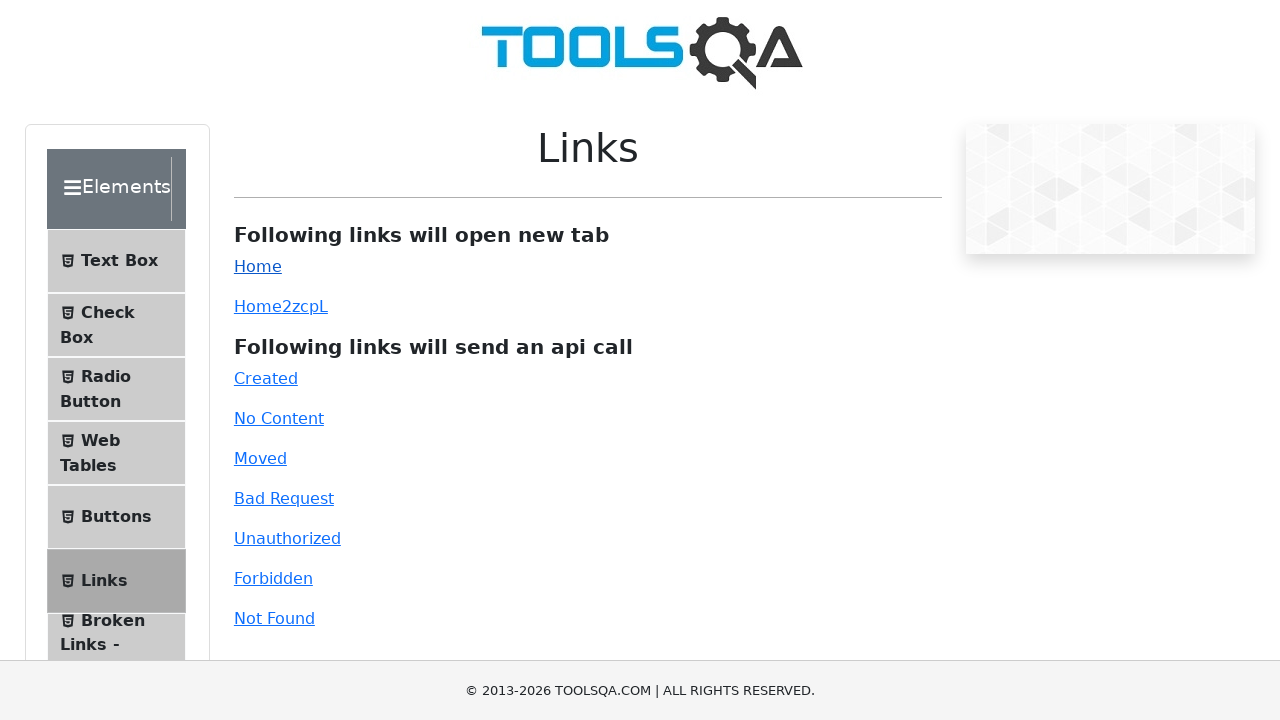

Waited for page load to complete after clicking simple link
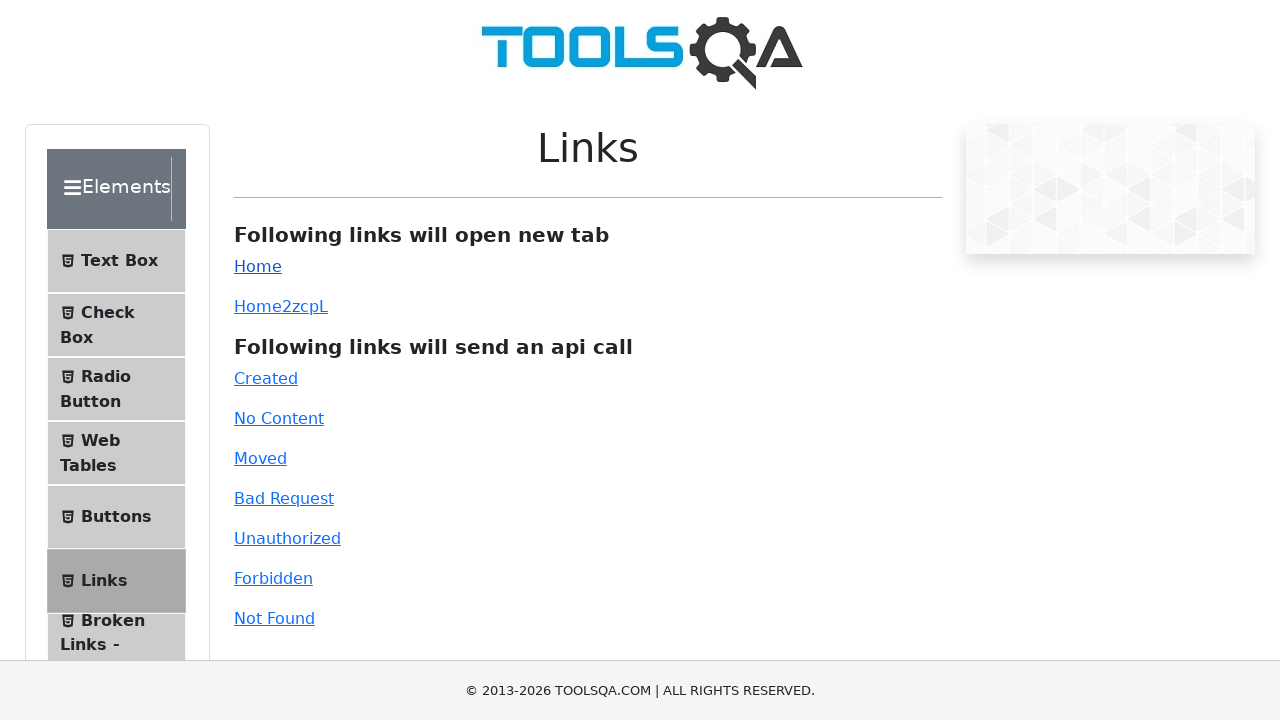

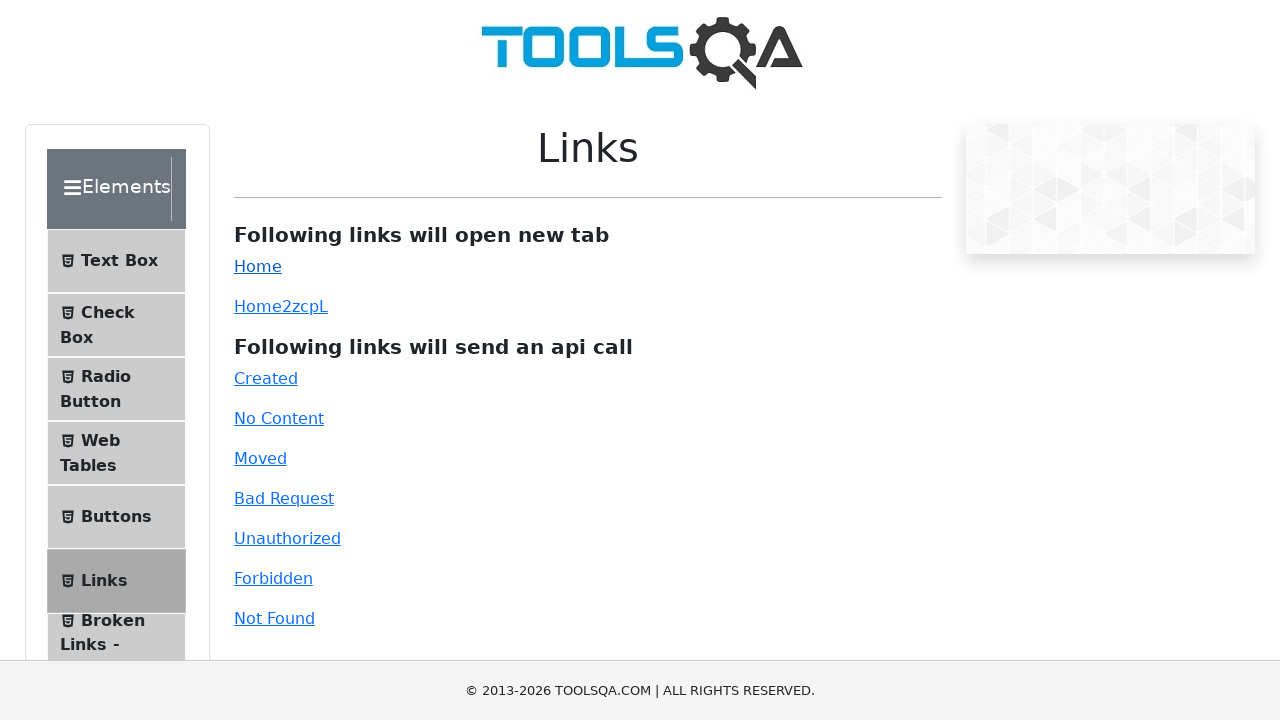